Tests e-commerce cart functionality by adding multiple grocery items to cart, proceeding to checkout, and applying a promo code to verify discount functionality

Starting URL: https://rahulshettyacademy.com/seleniumPractise/#/

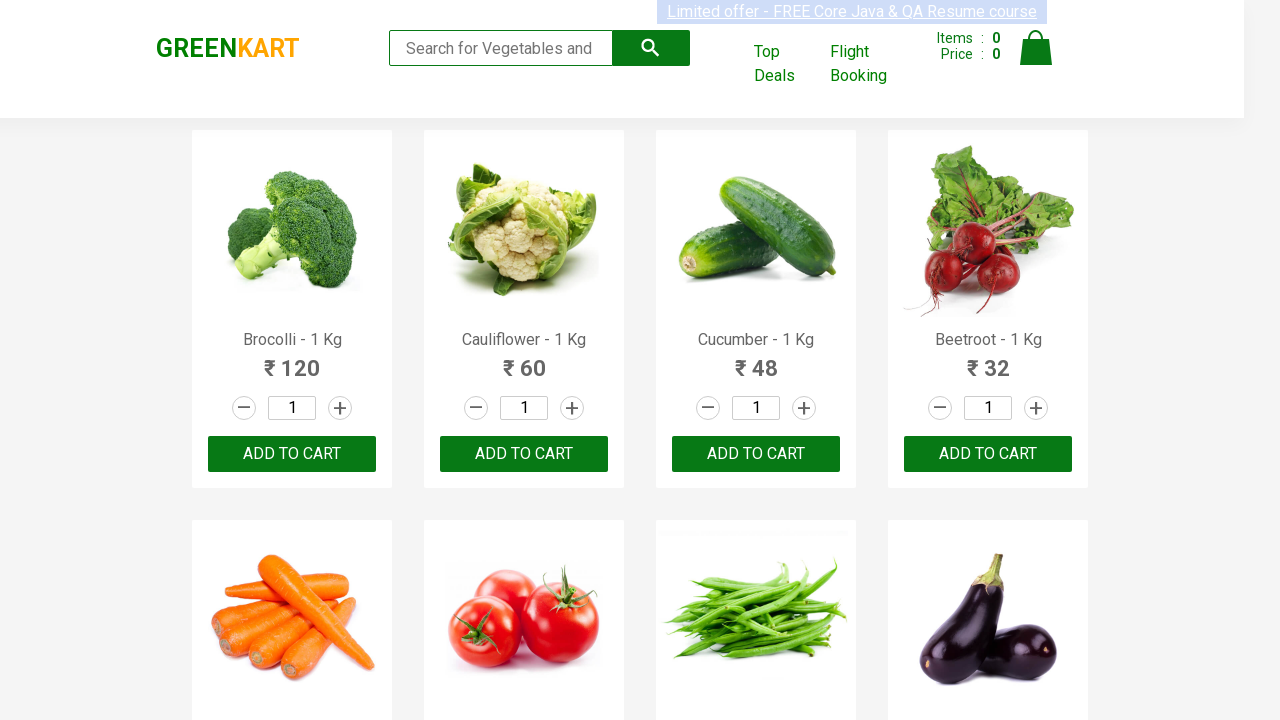

Waited for product names to load on the page
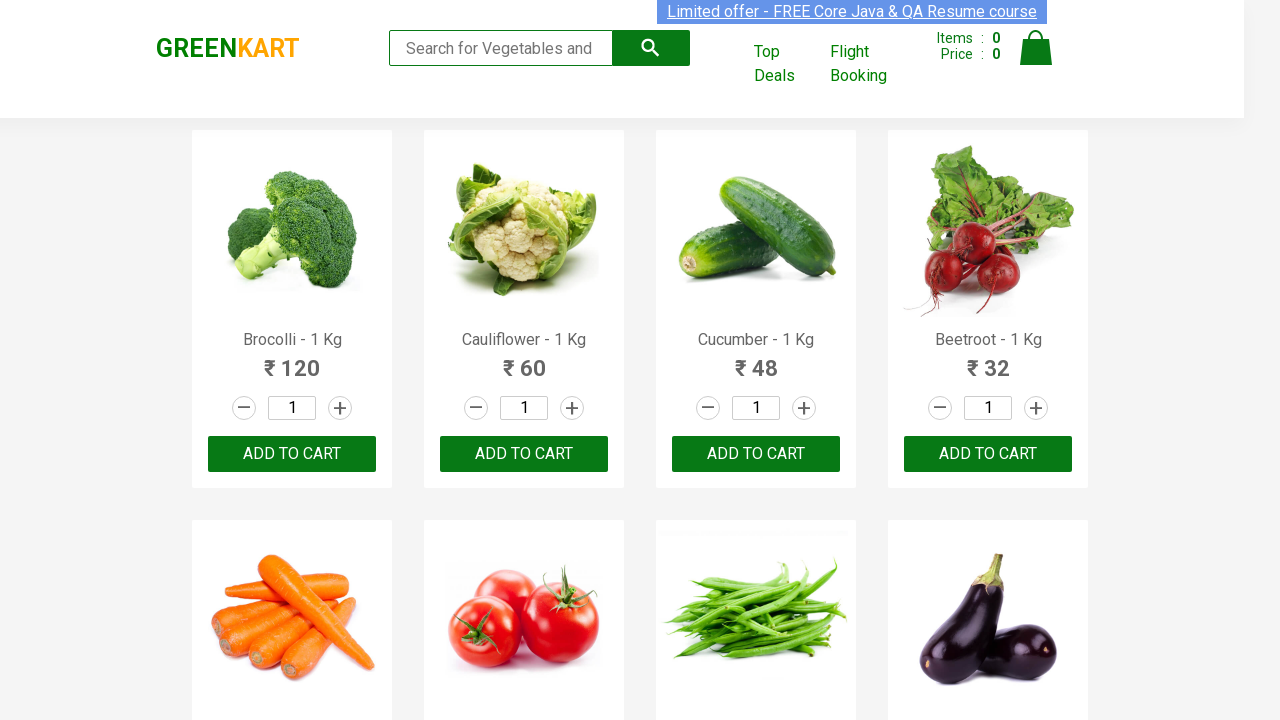

Retrieved all product elements from the page
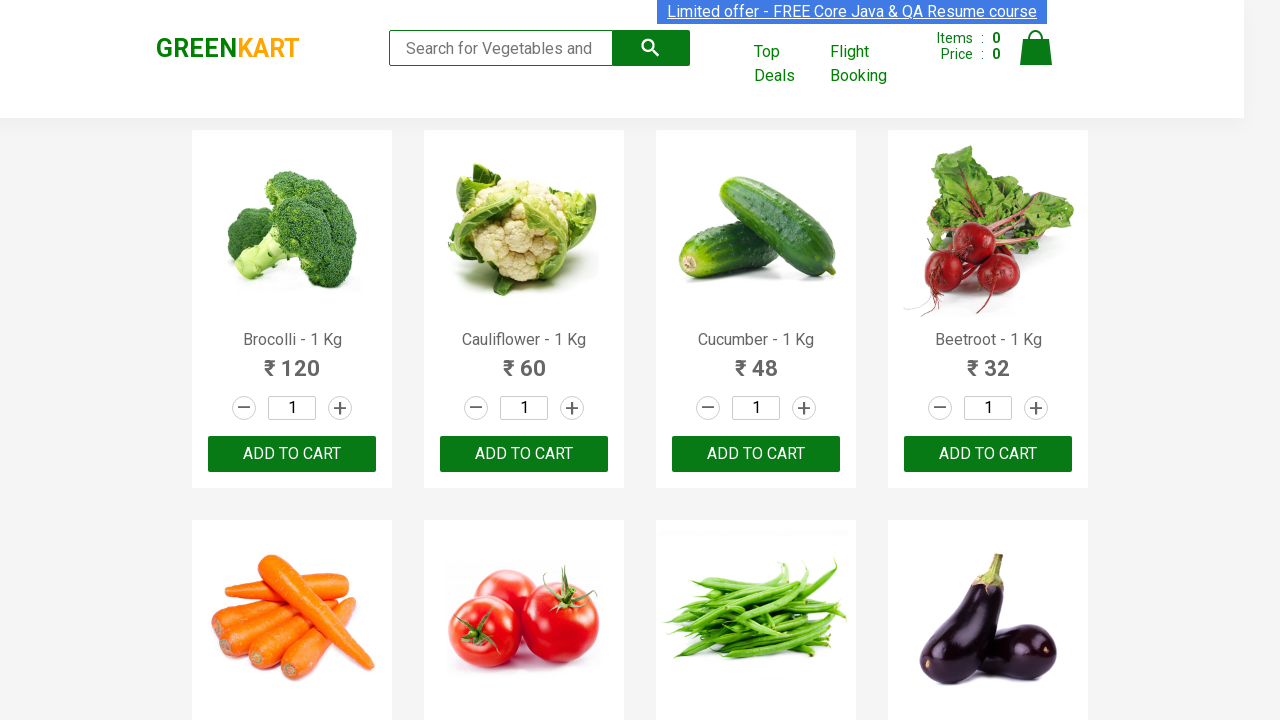

Added 'Brocolli' to cart at (292, 454) on xpath=//div[@class='product-action']/button >> nth=0
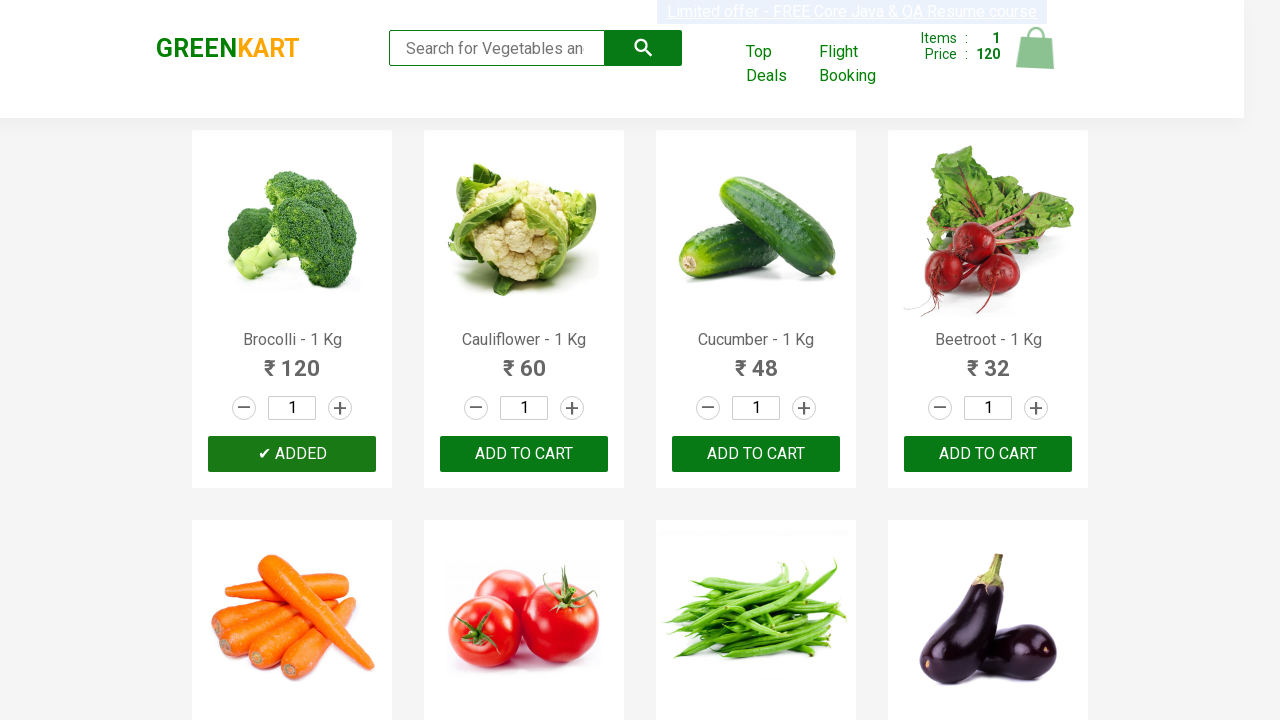

Added 'Cucumber' to cart at (756, 454) on xpath=//div[@class='product-action']/button >> nth=2
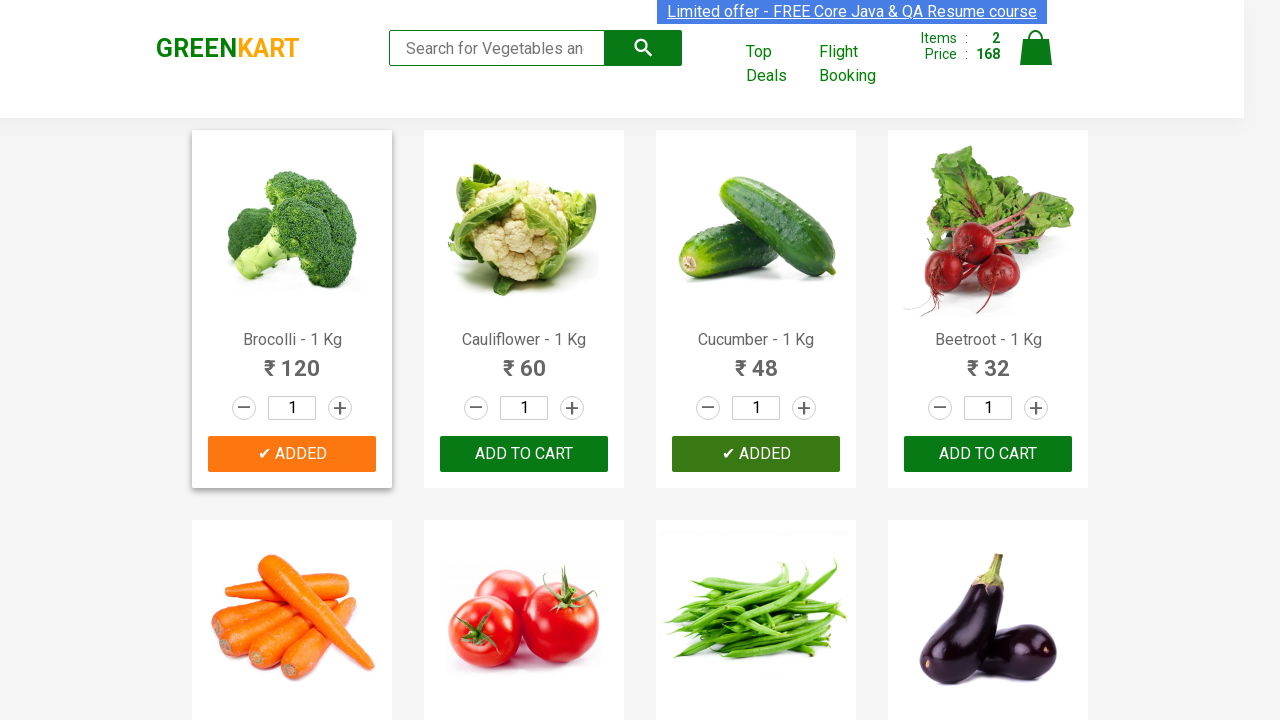

Added 'Beetroot' to cart at (988, 454) on xpath=//div[@class='product-action']/button >> nth=3
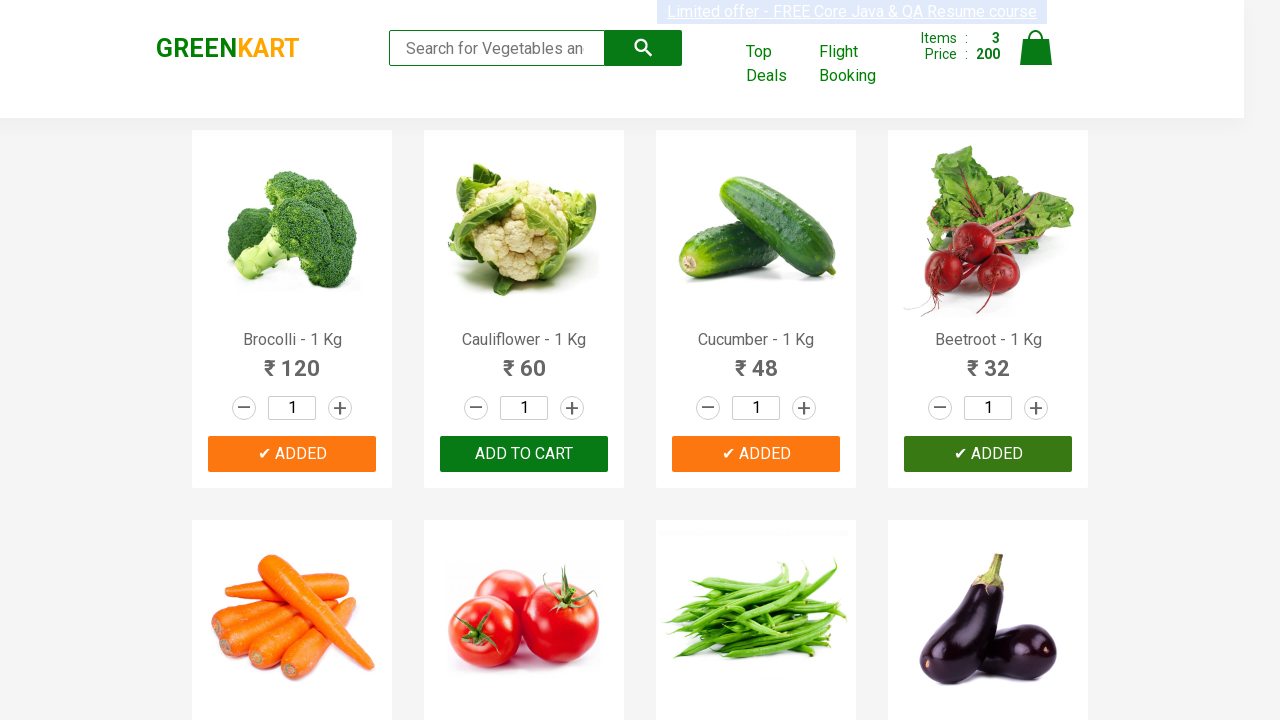

Added 'Carrot' to cart at (292, 360) on xpath=//div[@class='product-action']/button >> nth=4
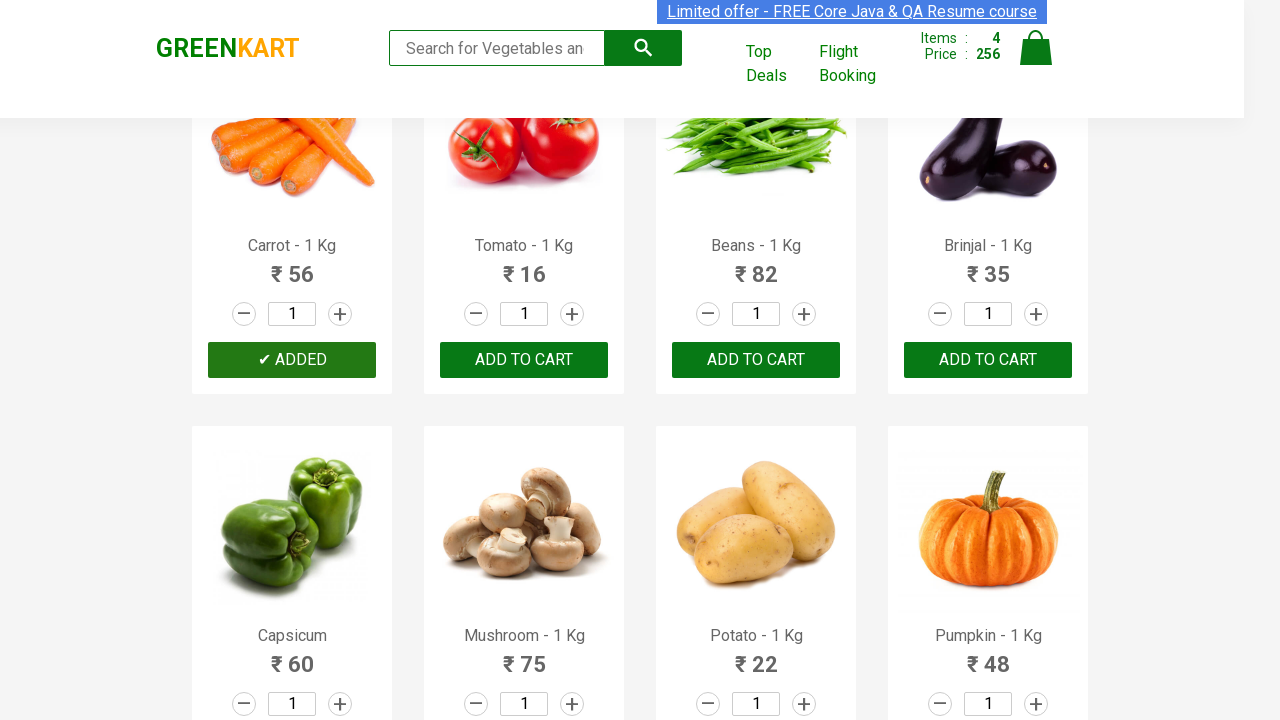

Clicked on cart icon to view cart at (1036, 48) on img[alt='Cart']
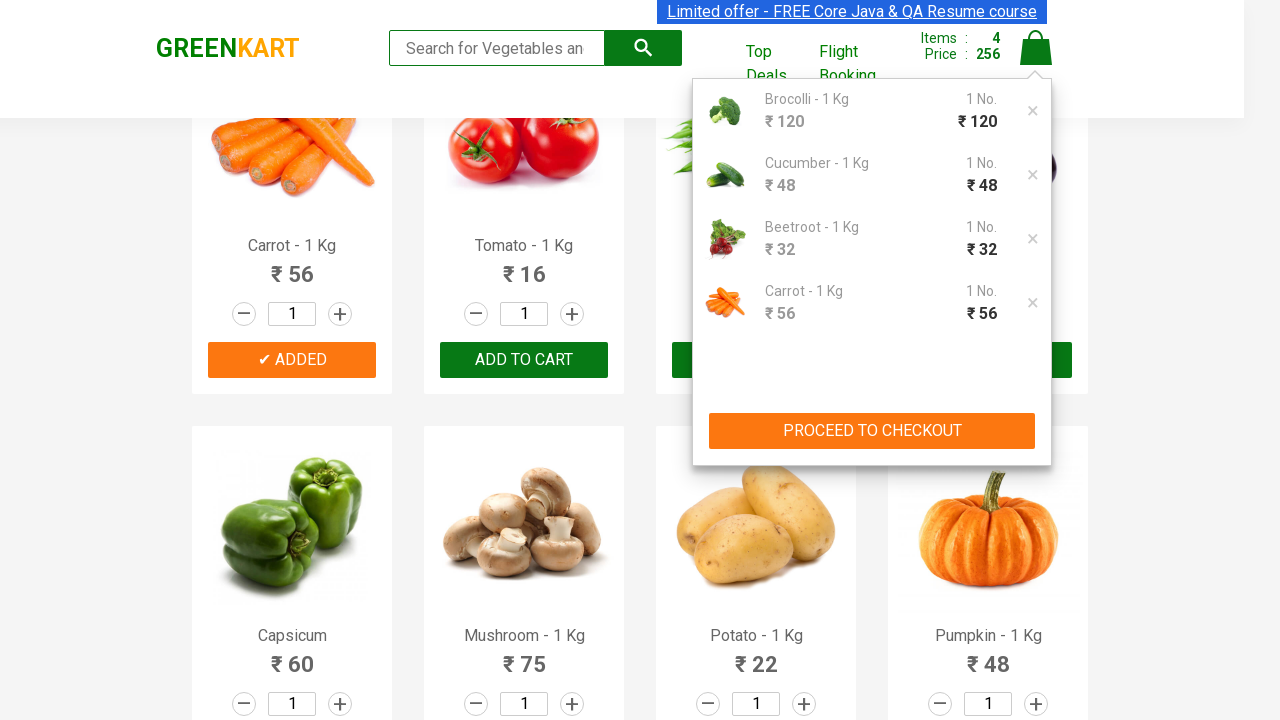

Clicked PROCEED TO CHECKOUT button at (872, 431) on xpath=//button[text()='PROCEED TO CHECKOUT']
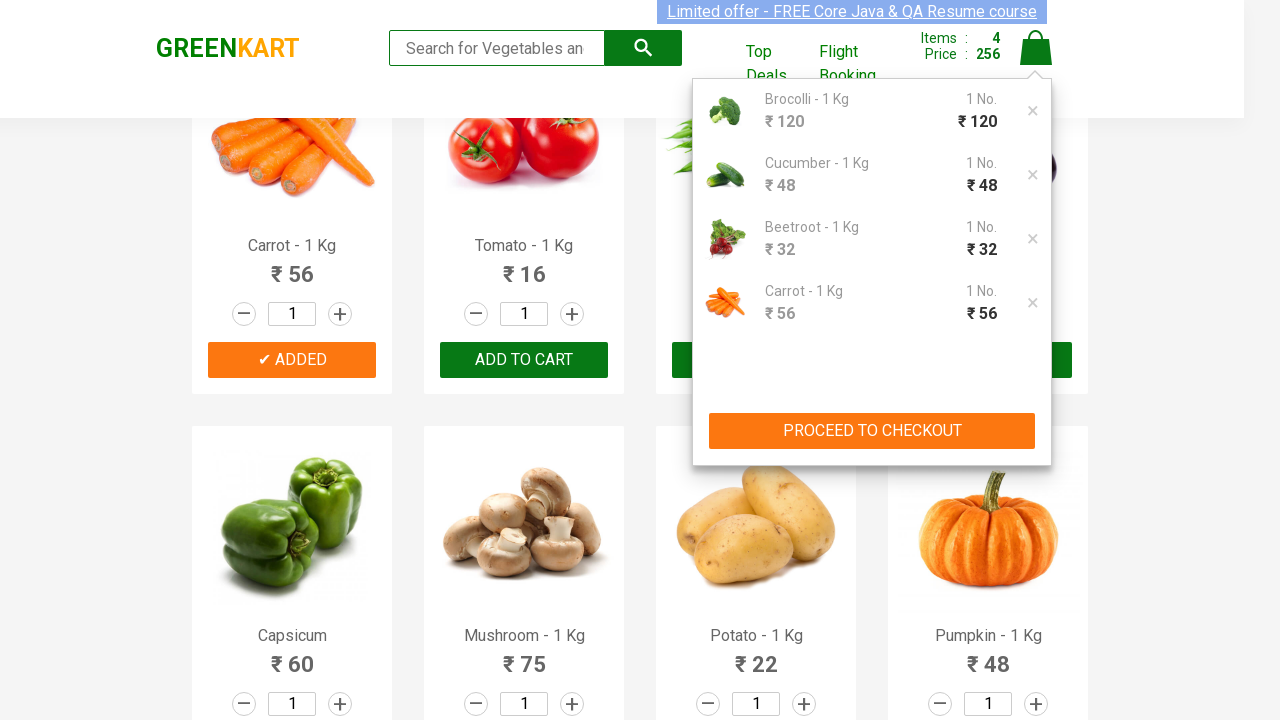

Waited for promo code input field to become visible
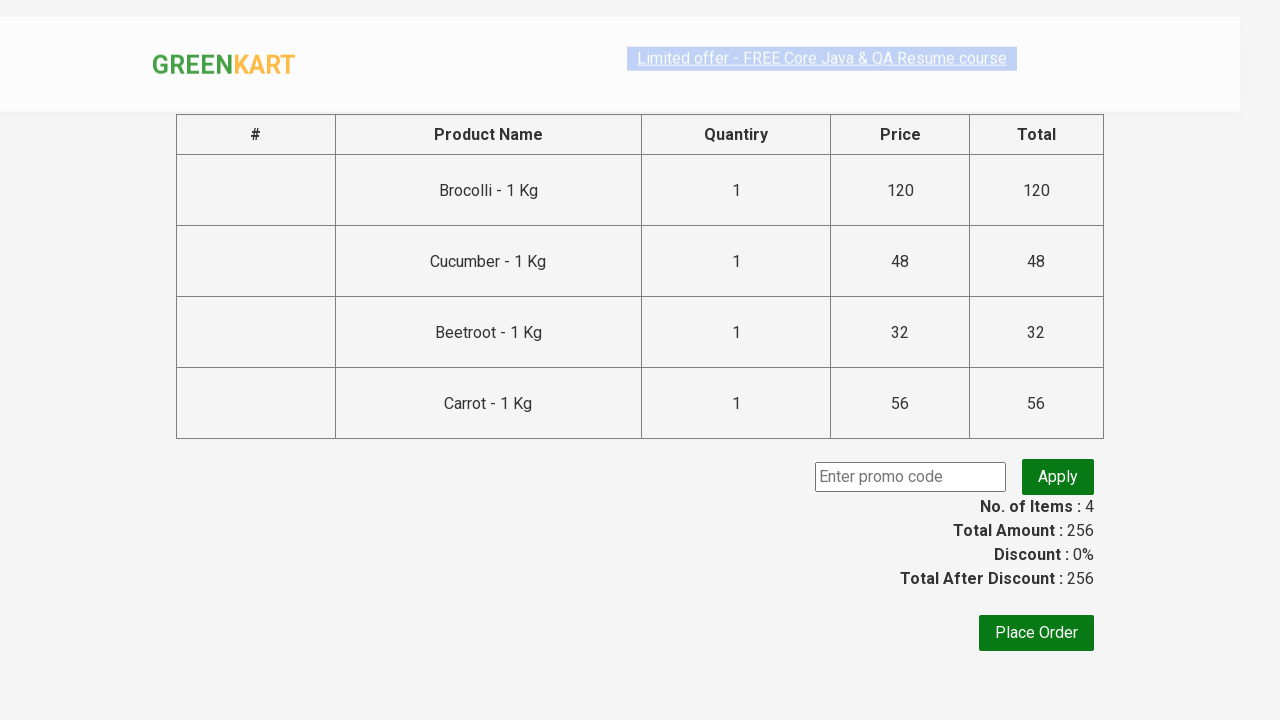

Entered promo code 'rahulshettyacademy' into the promo code field on input.promoCode
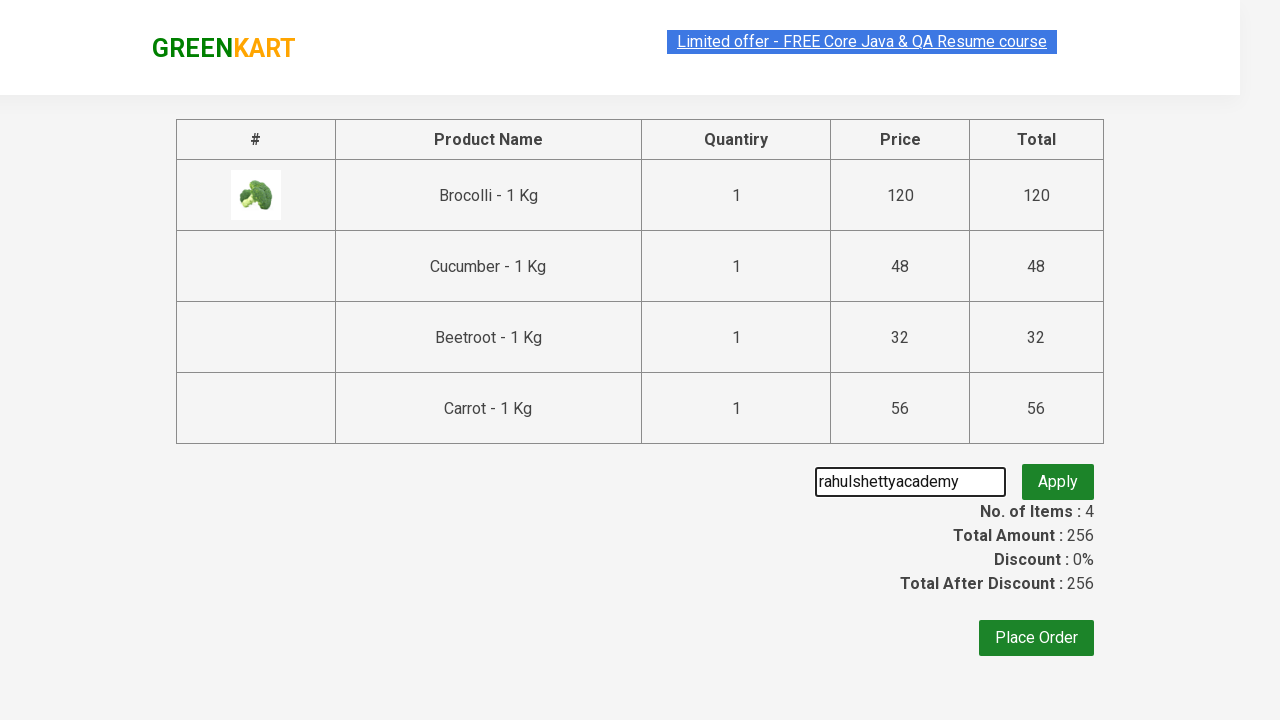

Clicked apply promo button to apply discount at (1058, 477) on button.promoBtn
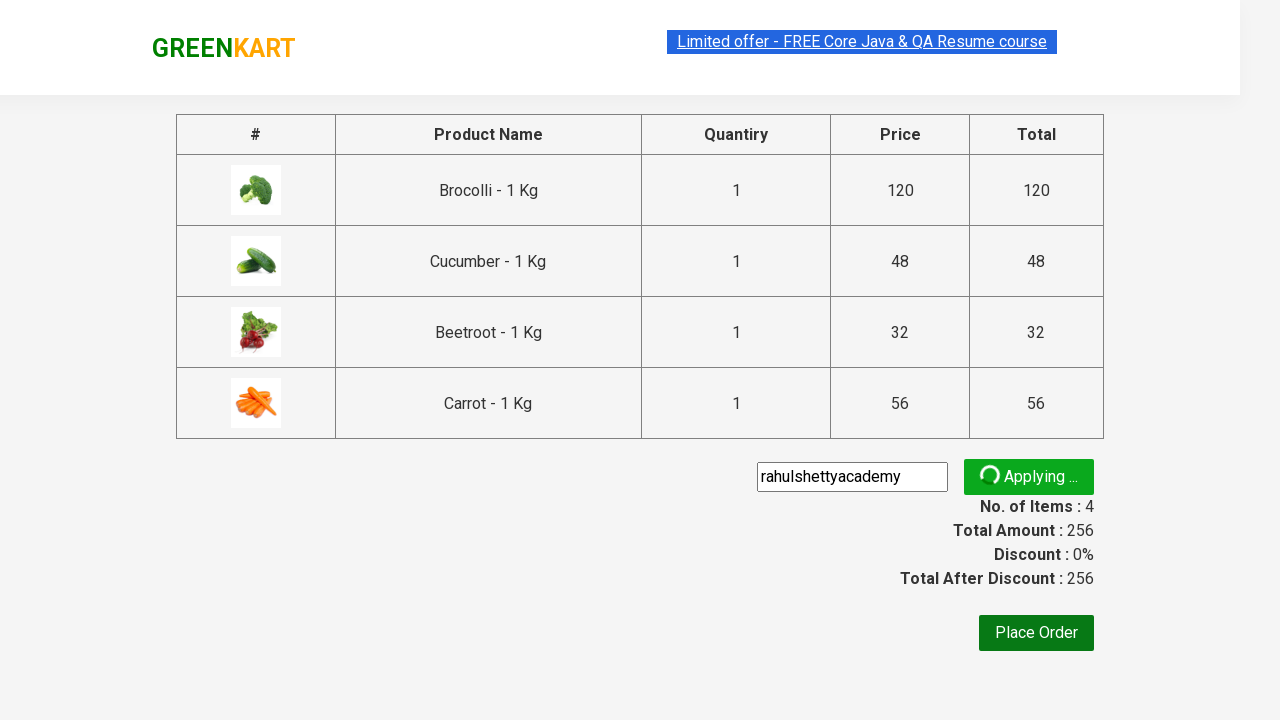

Promo code successfully applied and discount information displayed
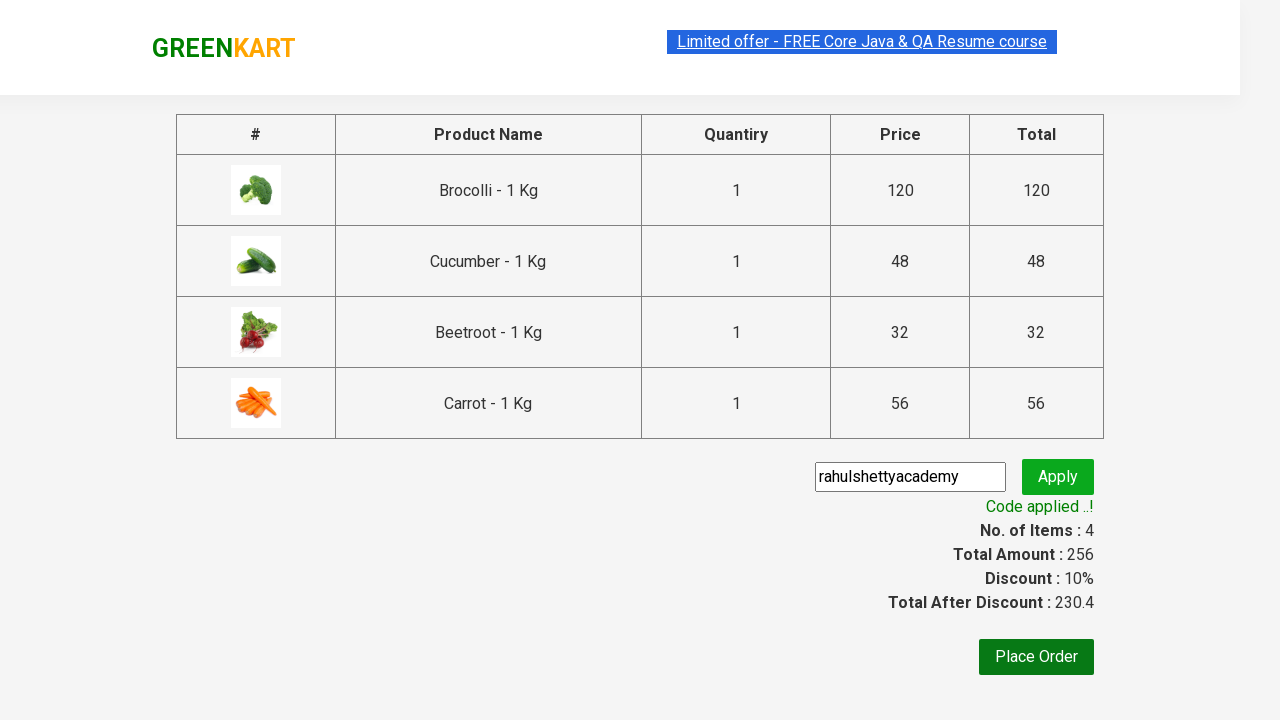

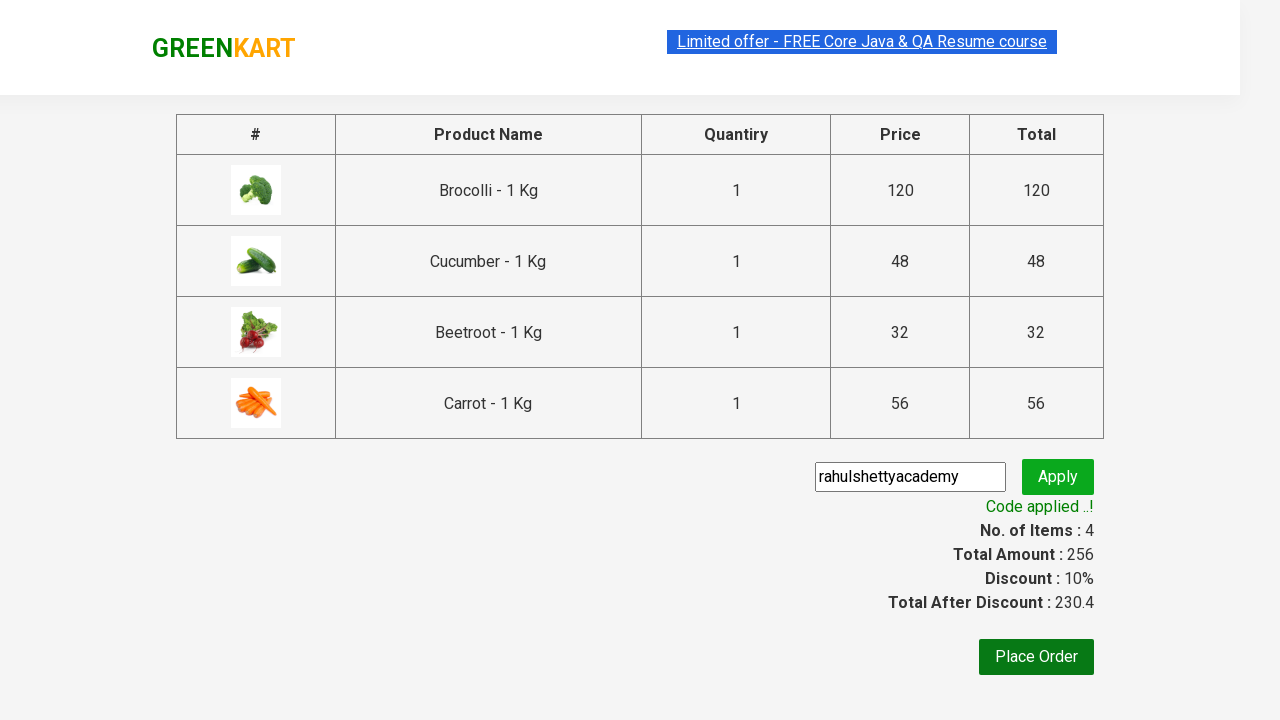